Tests dynamic loading functionality by clicking a start button and waiting for dynamically loaded content to appear, then verifying the displayed text is "Hello World!"

Starting URL: https://the-internet.herokuapp.com/dynamic_loading/2

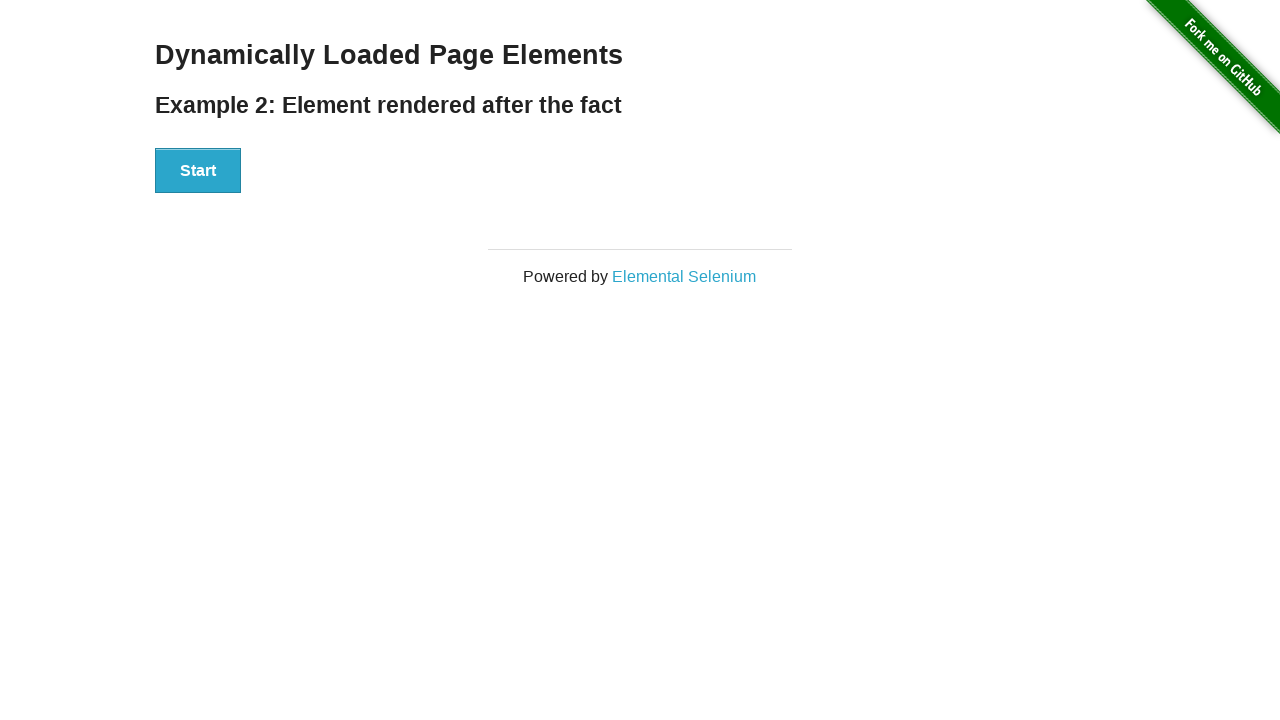

Clicked start button to trigger dynamic loading at (198, 171) on div#start > button
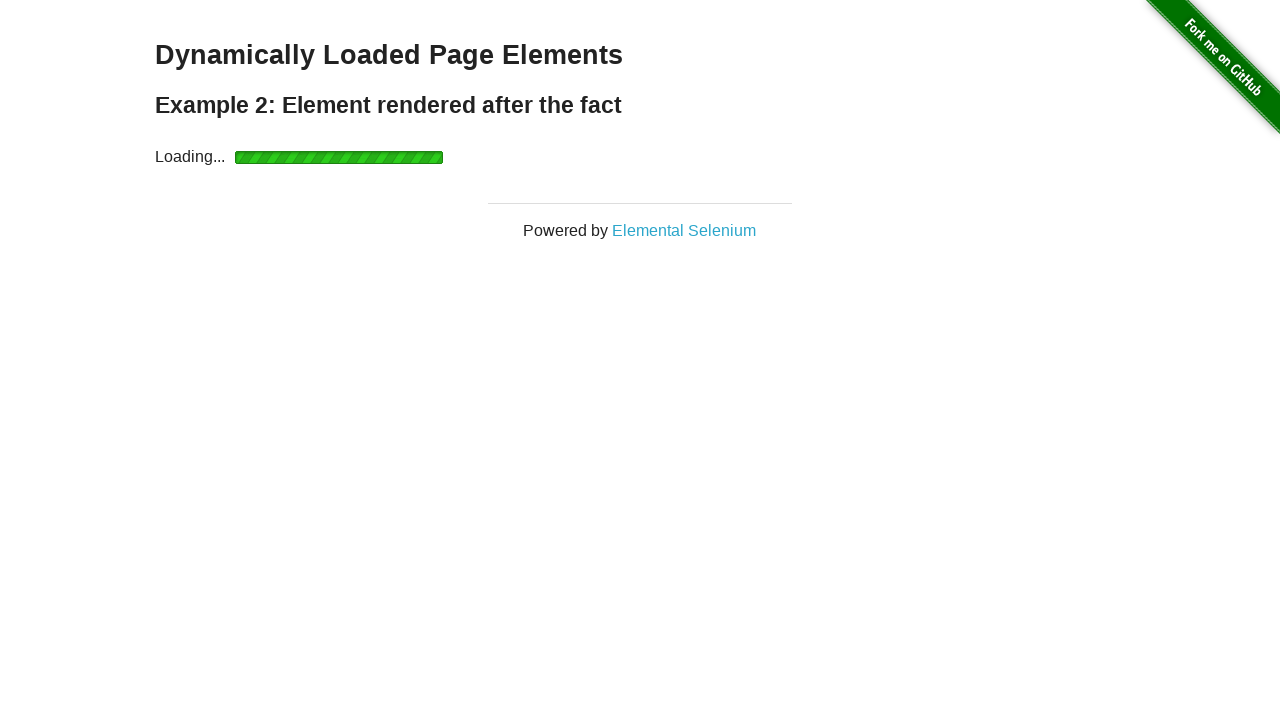

Waited for dynamically loaded content to appear
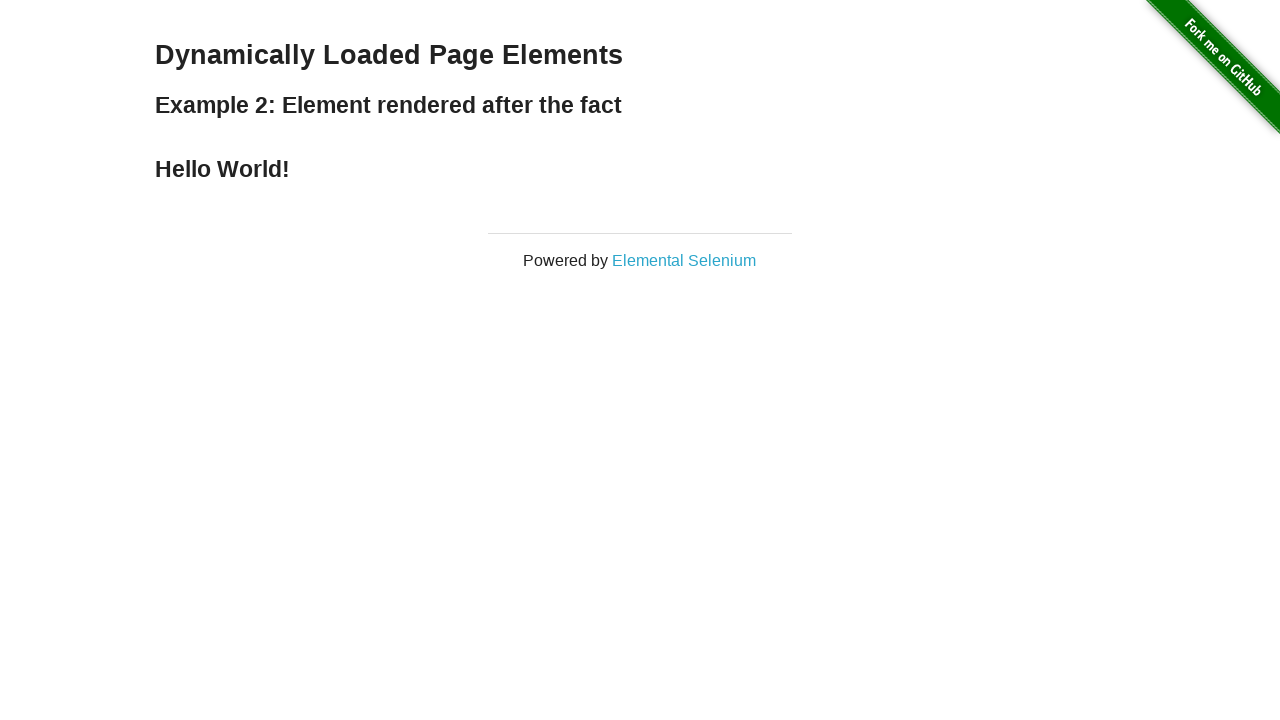

Verified displayed text is 'Hello World!'
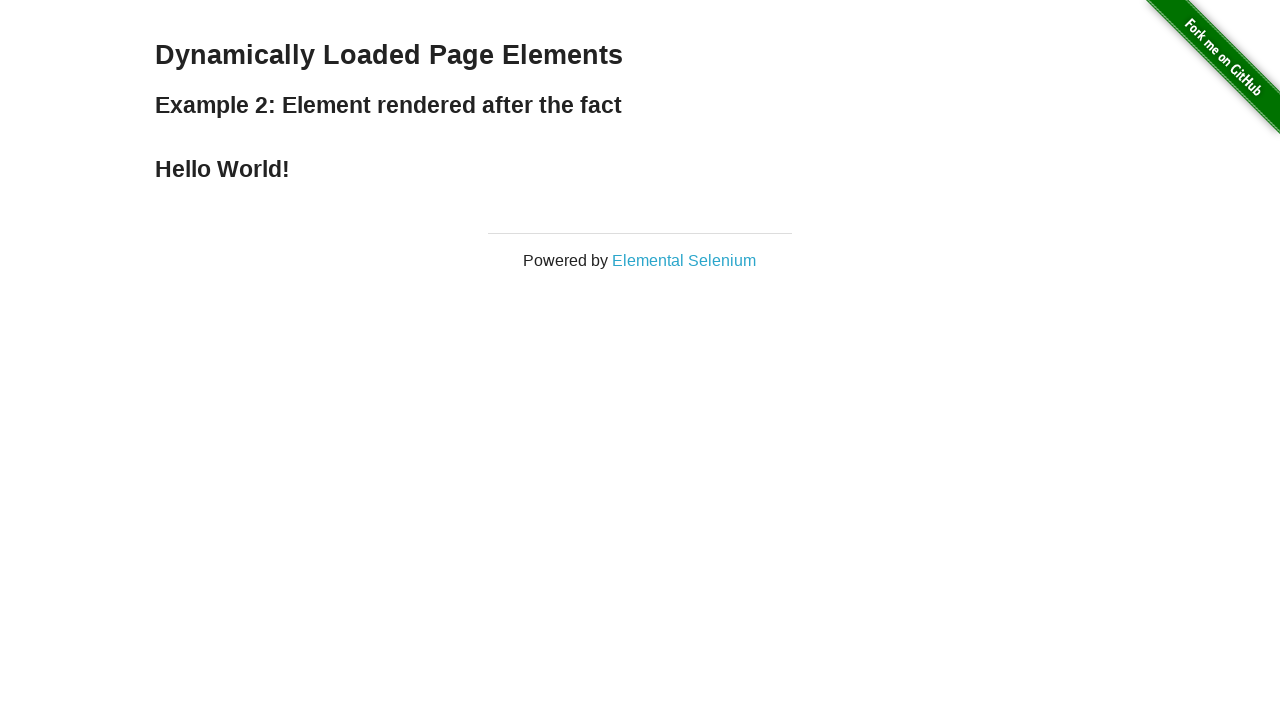

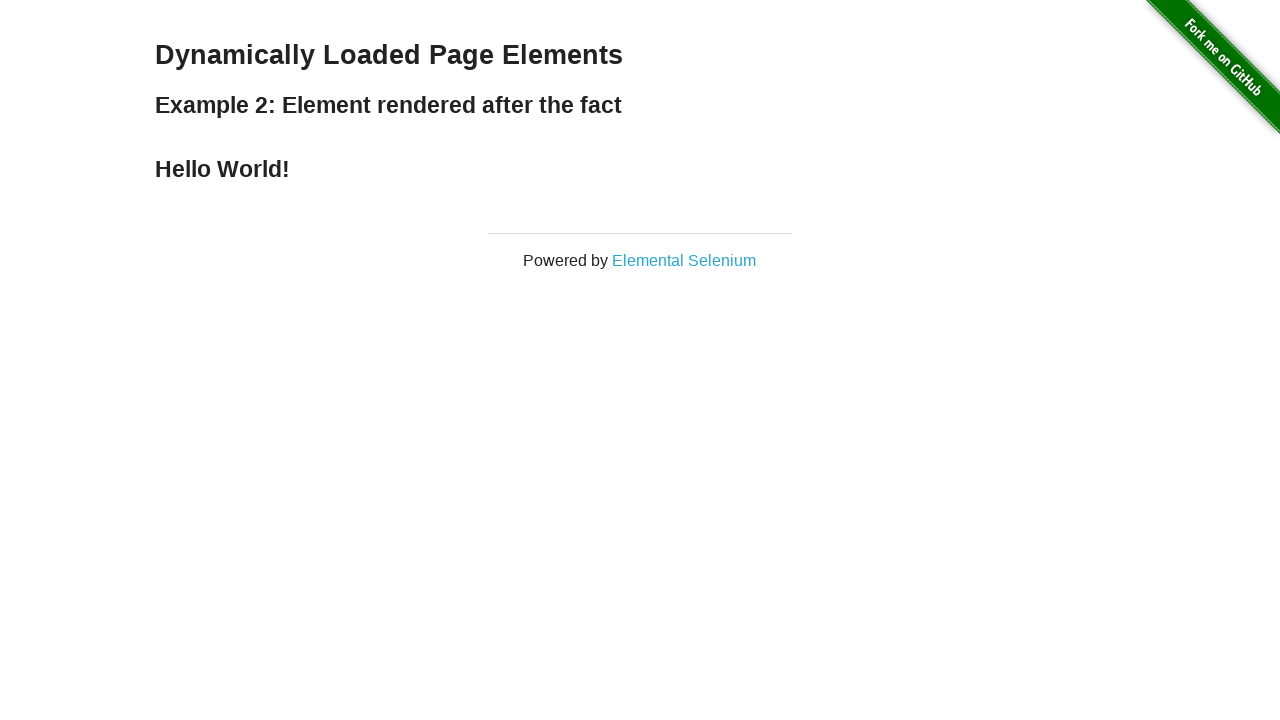